Tests A/B test opt-out by adding the opt-out cookie before visiting the split testing page, then navigating to the A/B test page and verifying the opt-out is effective.

Starting URL: http://the-internet.herokuapp.com

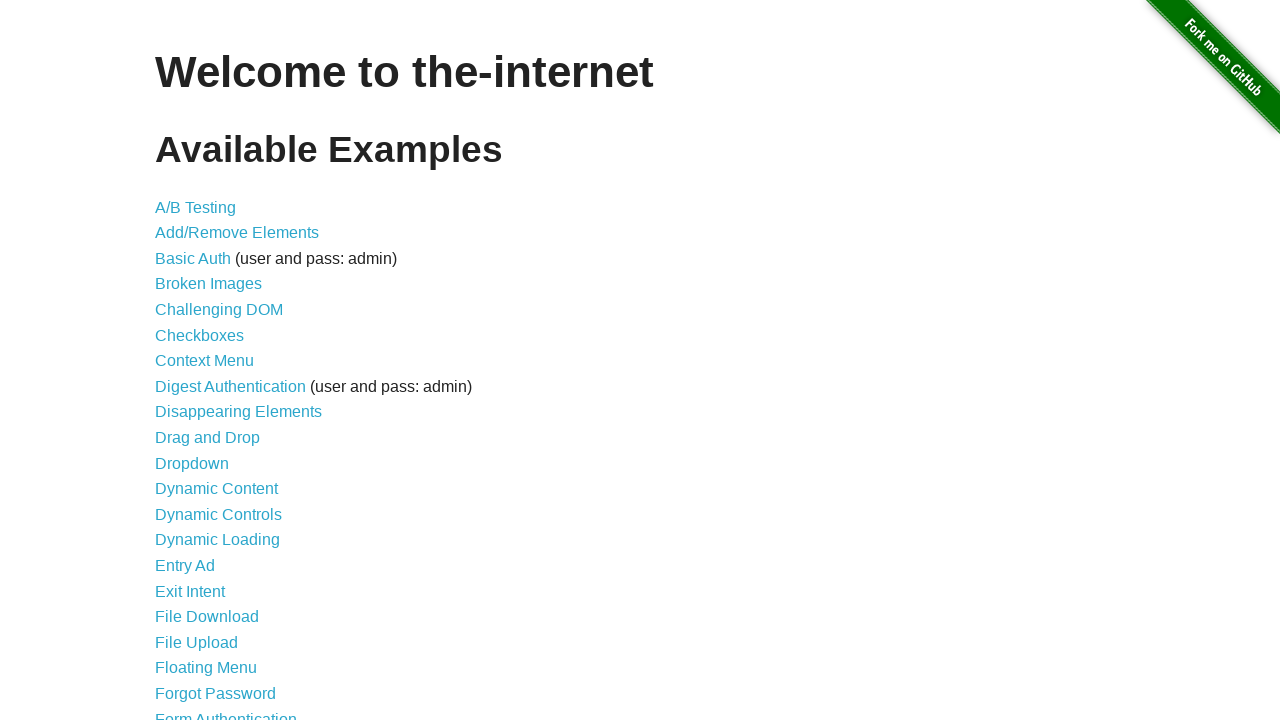

Added optimizelyOptOut cookie before visiting page
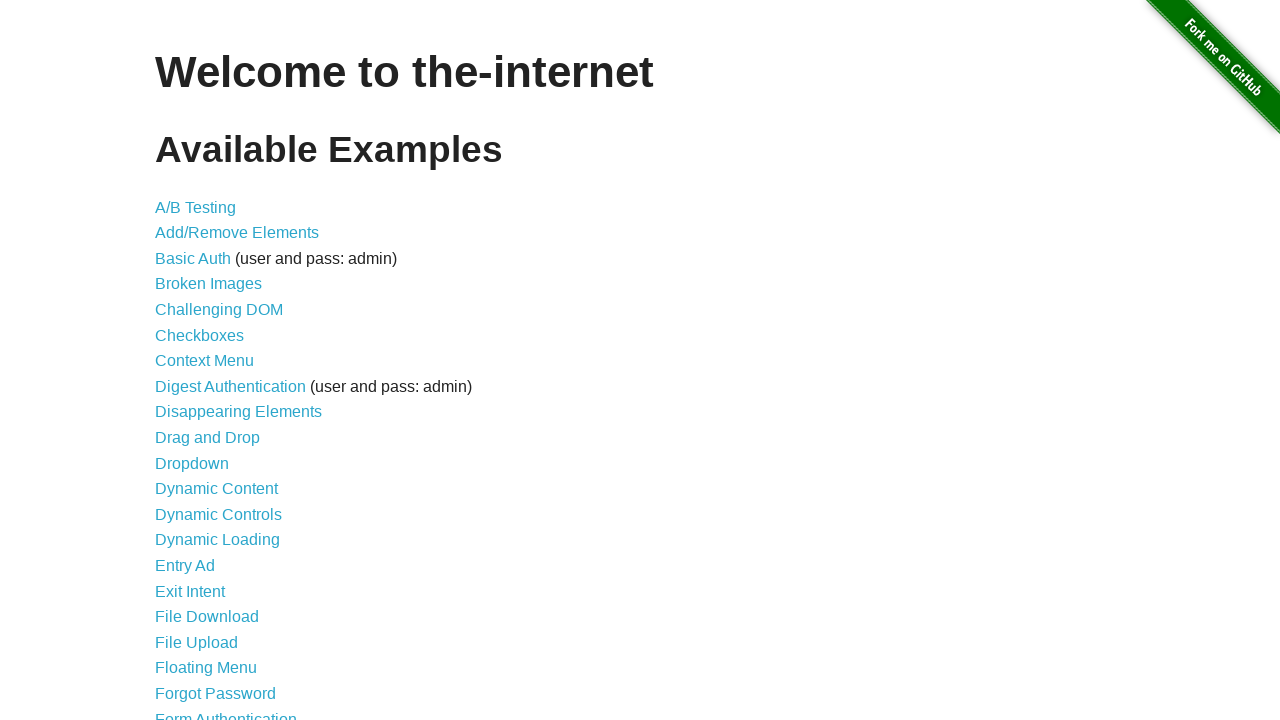

Navigated to A/B test page
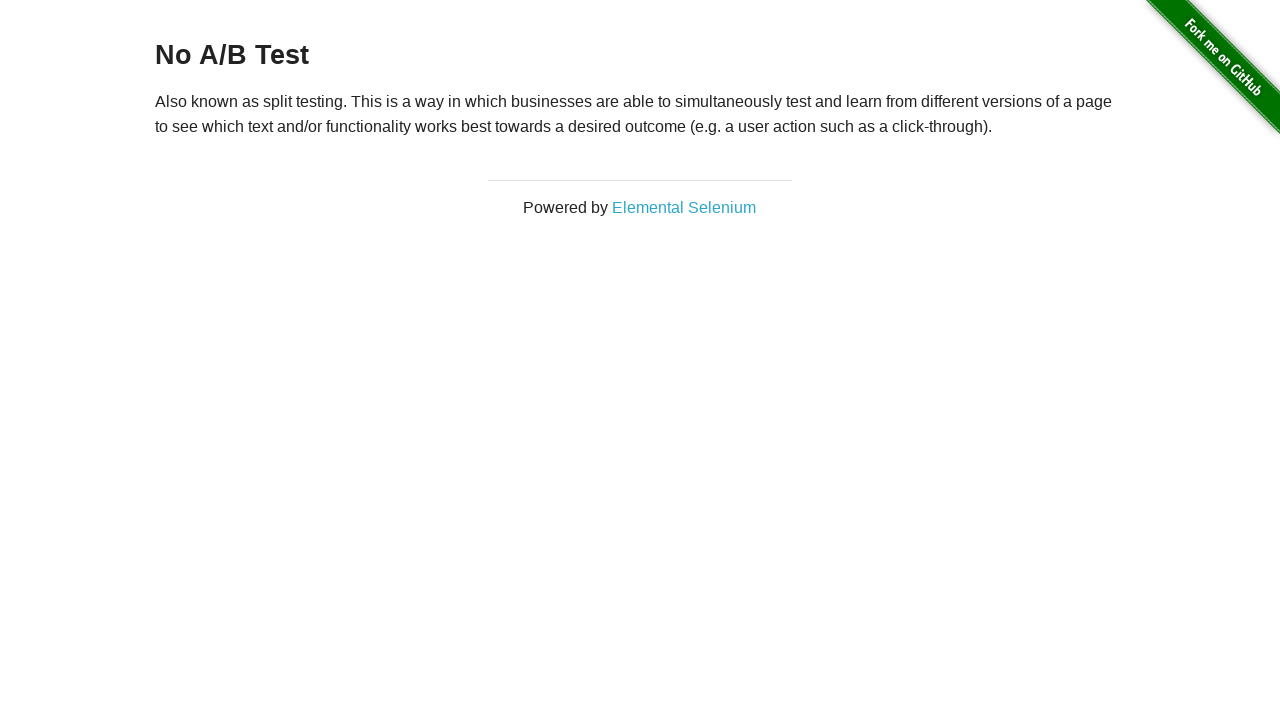

Waited for heading element to load
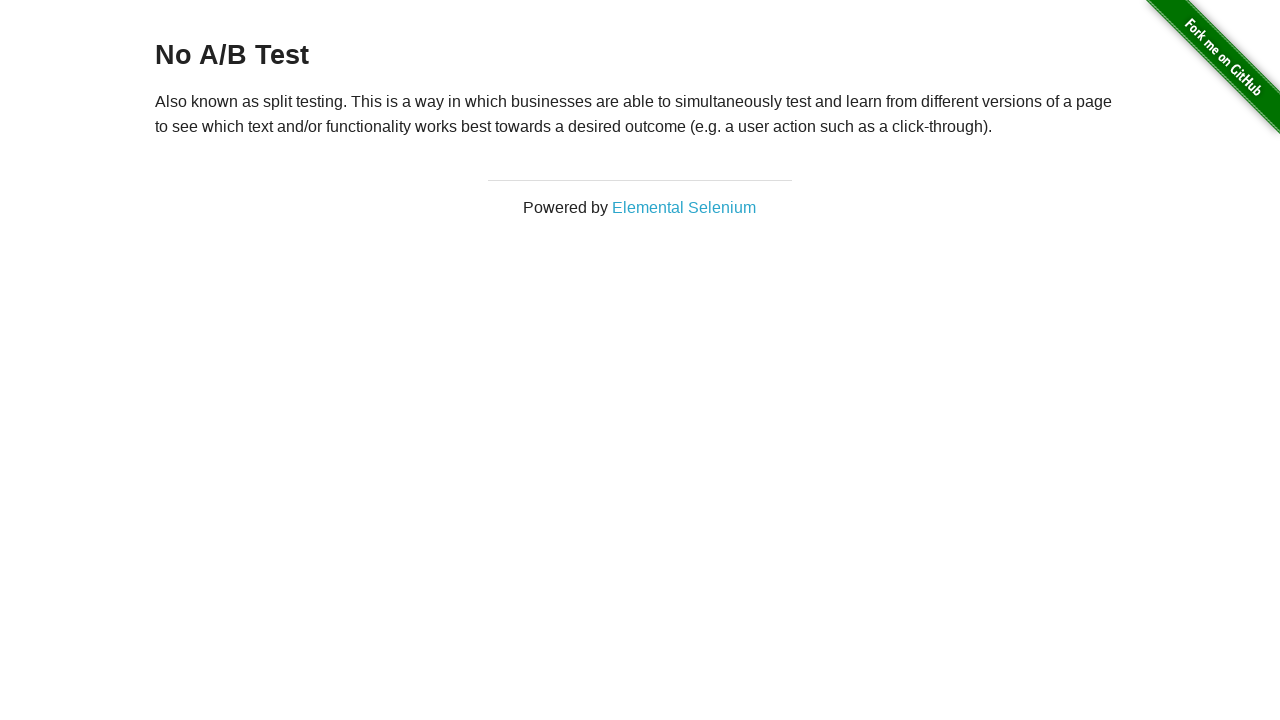

Retrieved heading text content
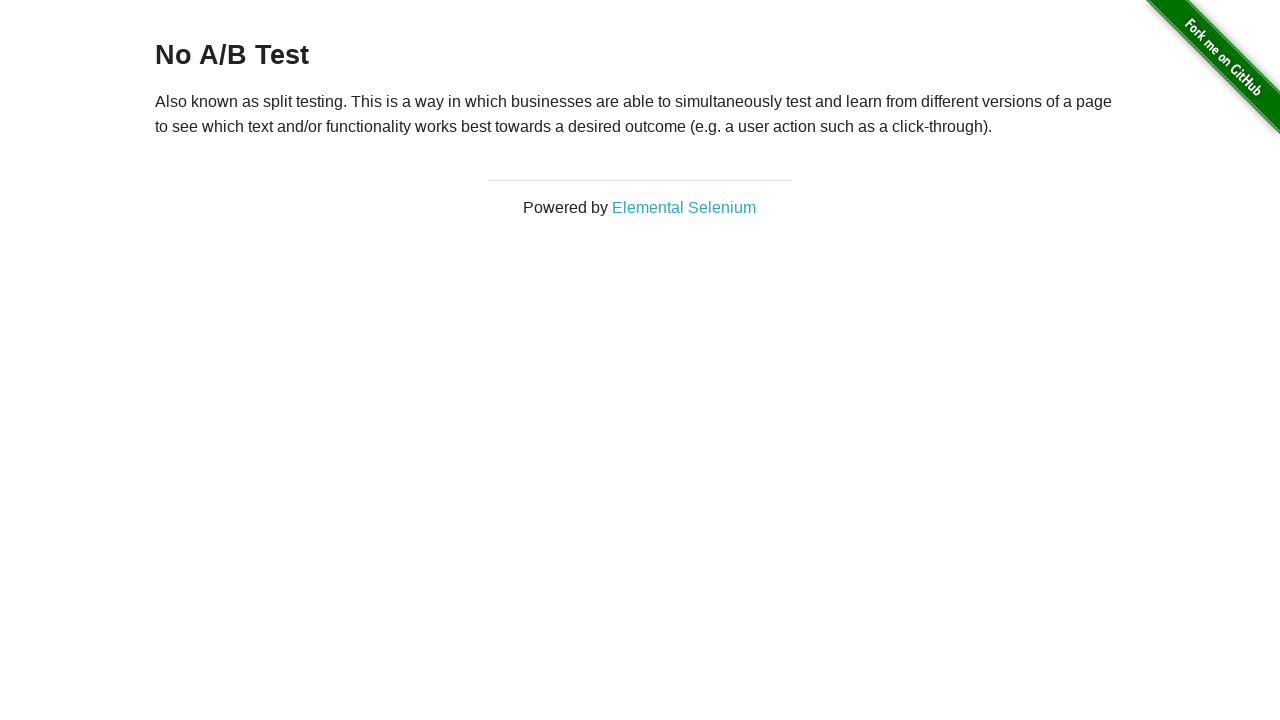

Verified heading shows 'No A/B Test' - opt-out is effective
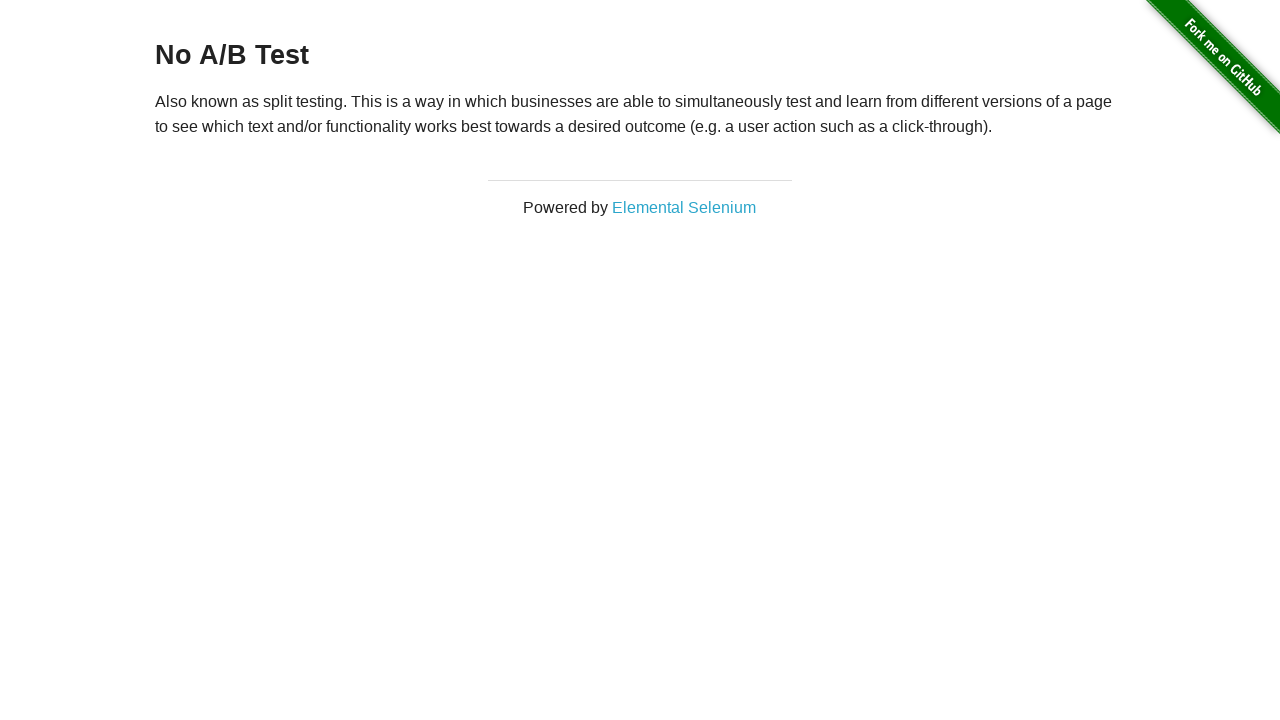

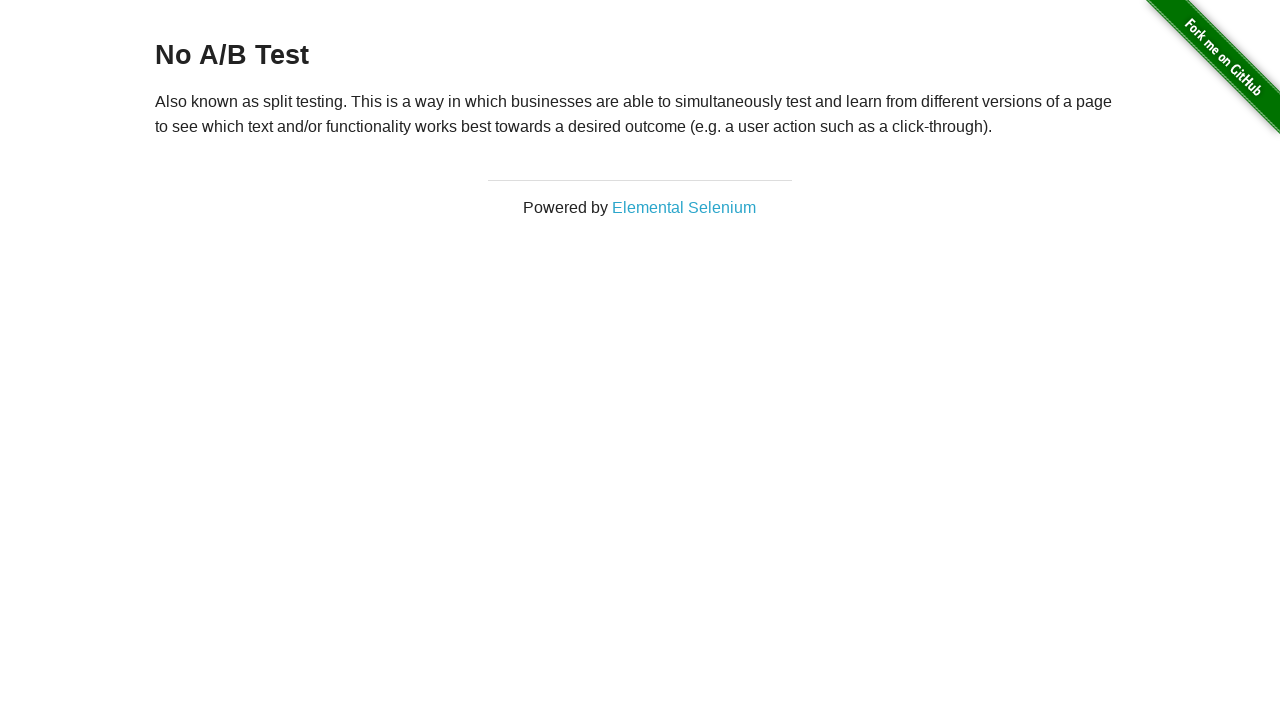